Navigates to the Maven repository page for open source application metrics libraries

Starting URL: https://mvnrepository.com/open-source/application-metrics

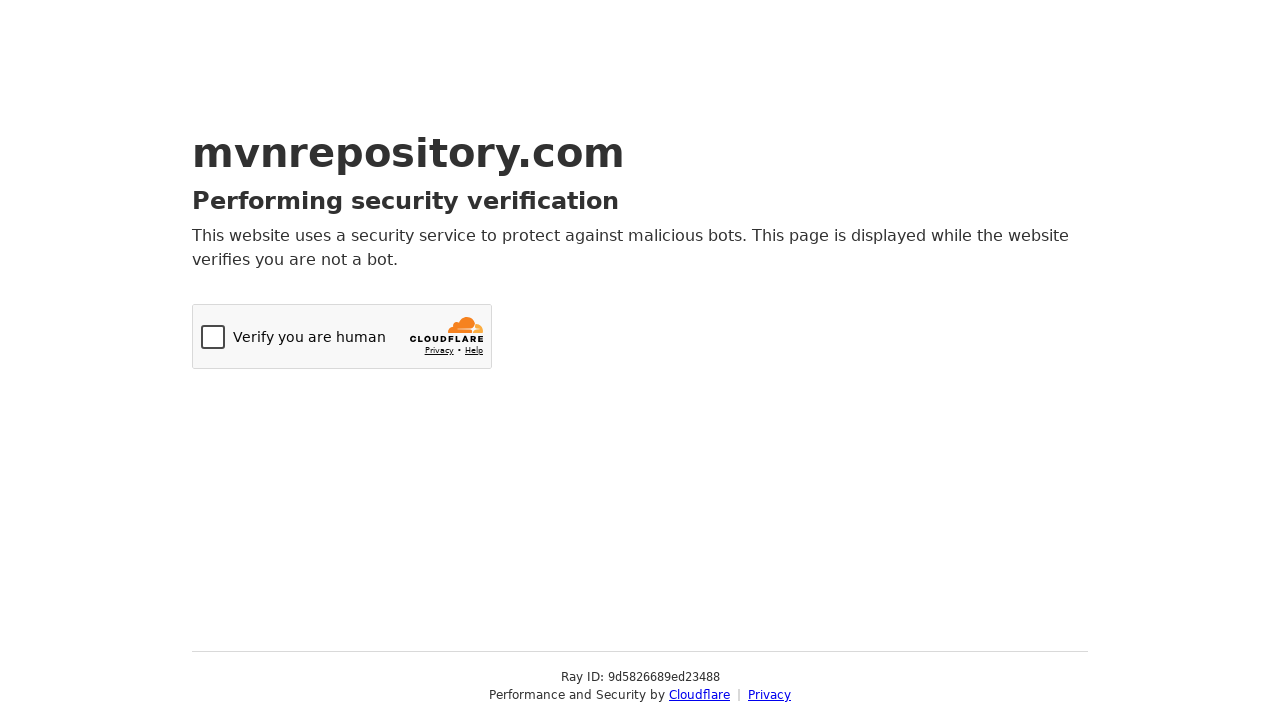

Navigated to Maven repository page for open source application metrics libraries
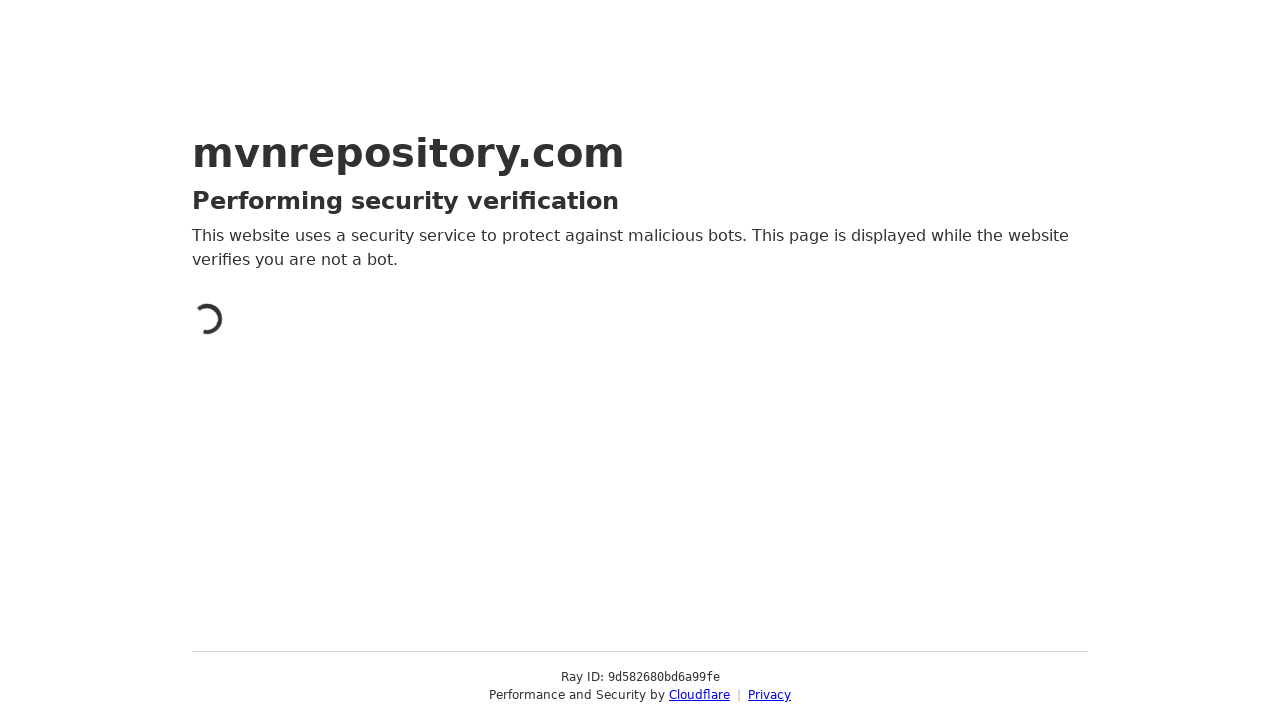

Page fully loaded (DOM content interactive)
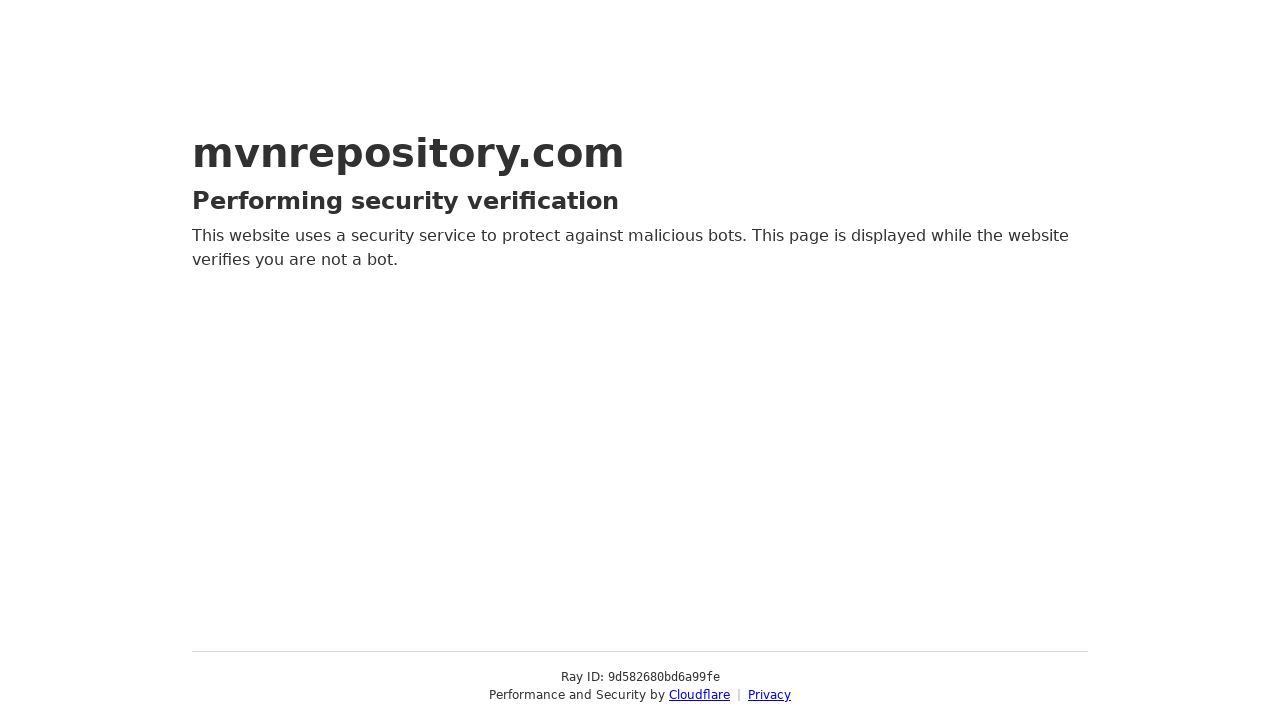

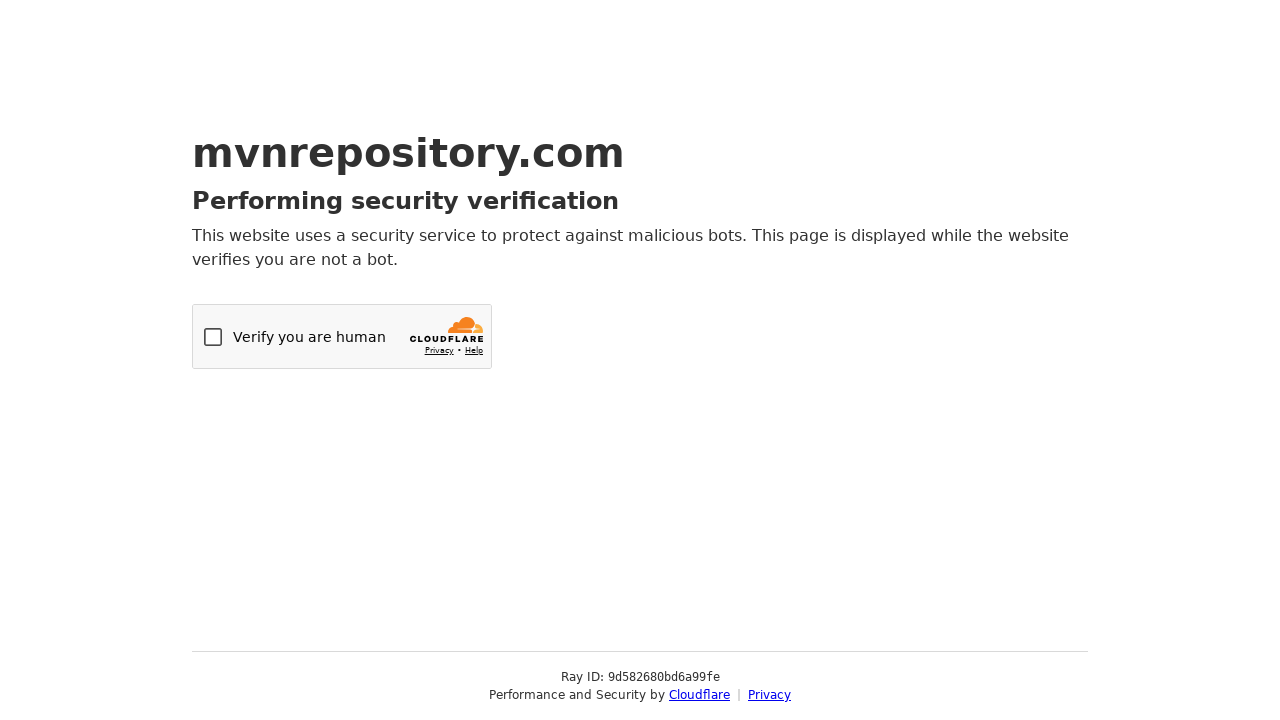